Navigates to the Coinglass Bitcoin Liquidation Heatmap page and waits for the chart visualization to fully load.

Starting URL: https://www.coinglass.com/vi/pro/futures/LiquidationHeatMap

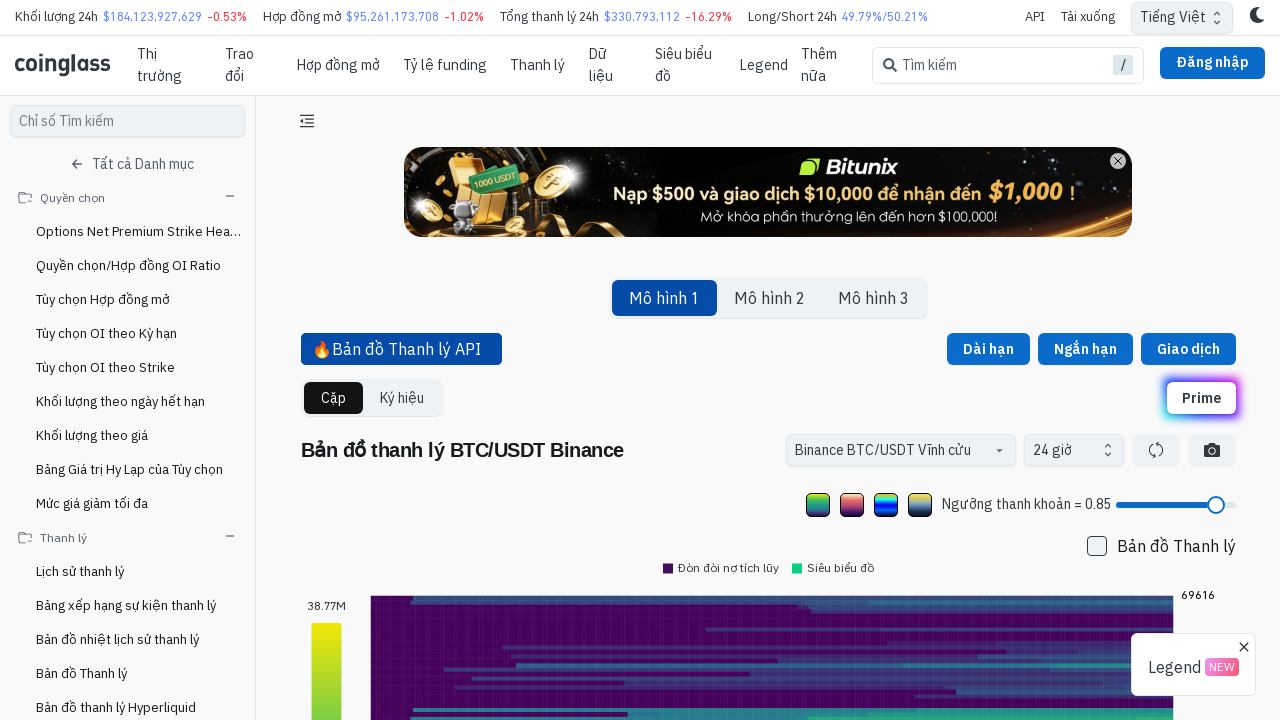

Navigated to Coinglass Bitcoin Liquidation Heatmap page
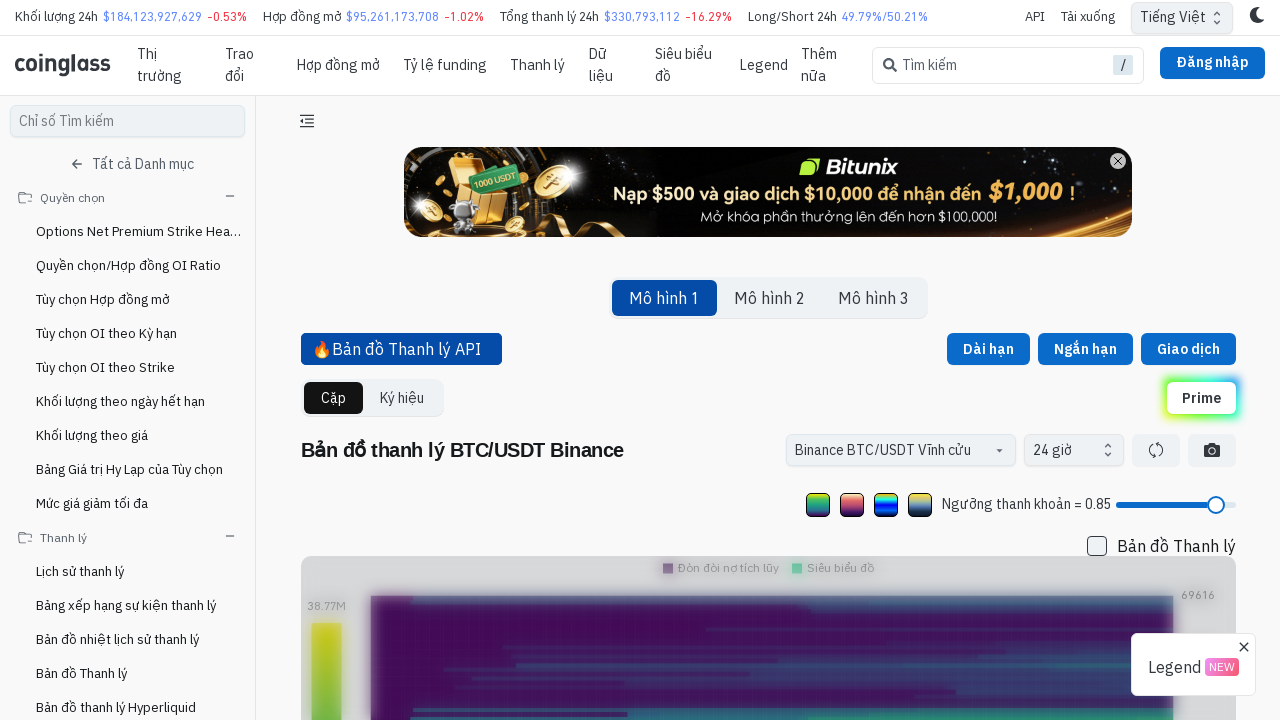

Waited 10 seconds for page and chart to load
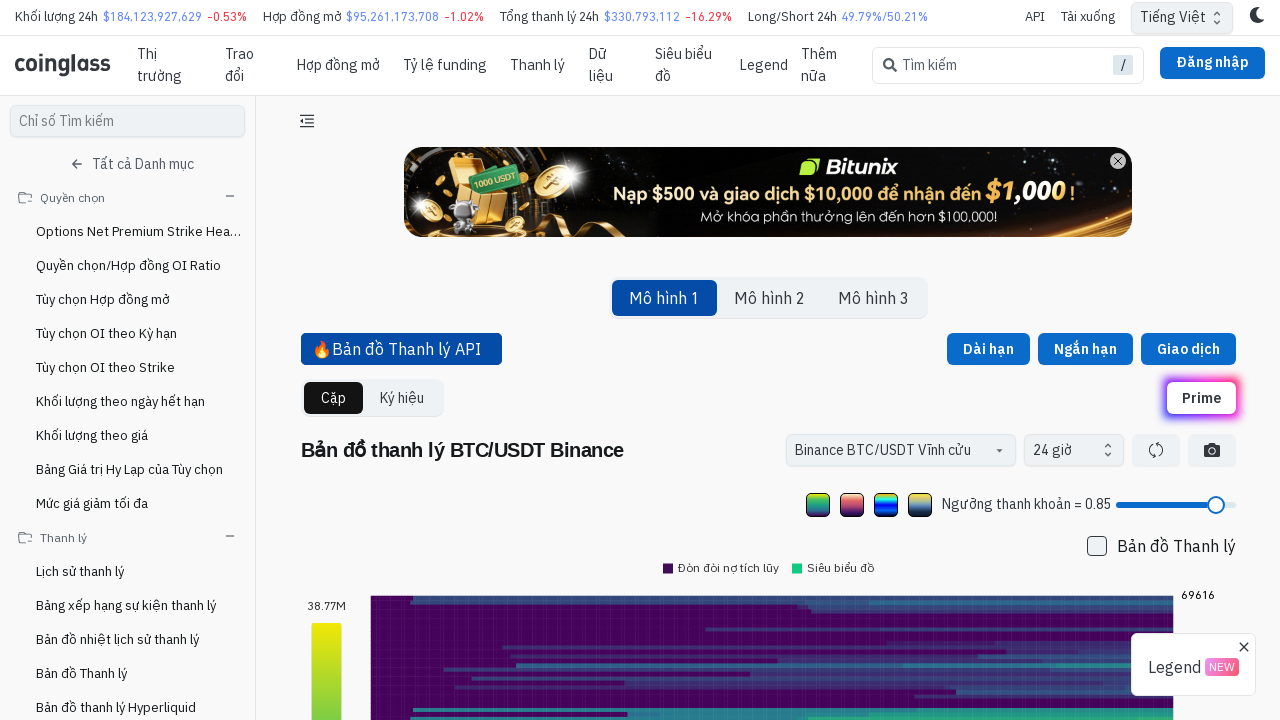

Chart canvas element loaded and visible
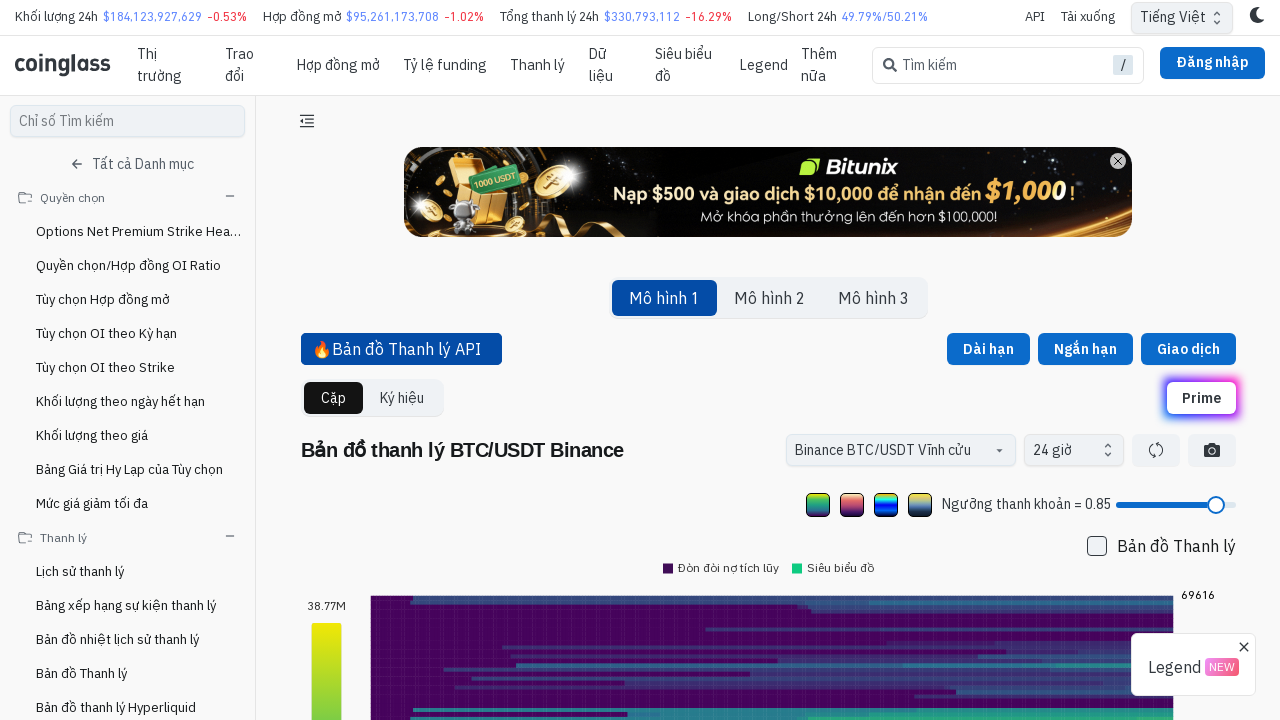

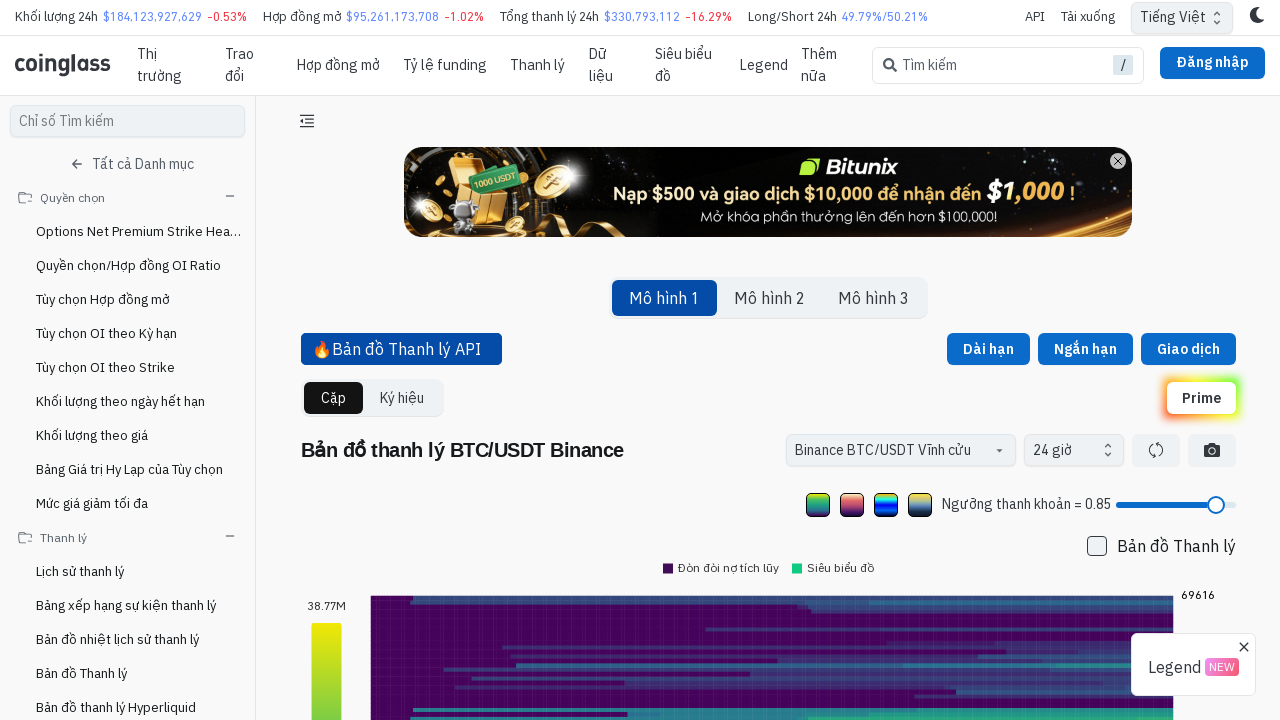